Fills out a Selenium practice form with first name, last name, and selects a gender radio button

Starting URL: https://www.techlistic.com/p/selenium-practice-form.html

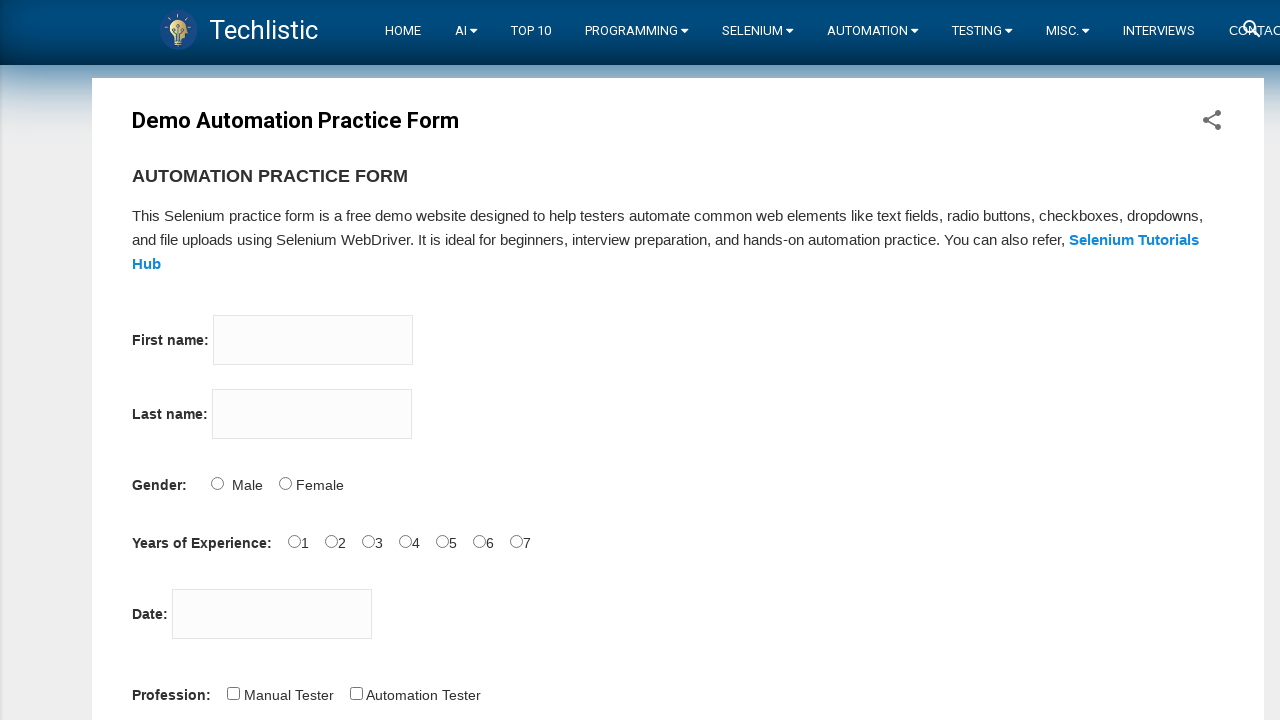

Navigated to Selenium practice form page
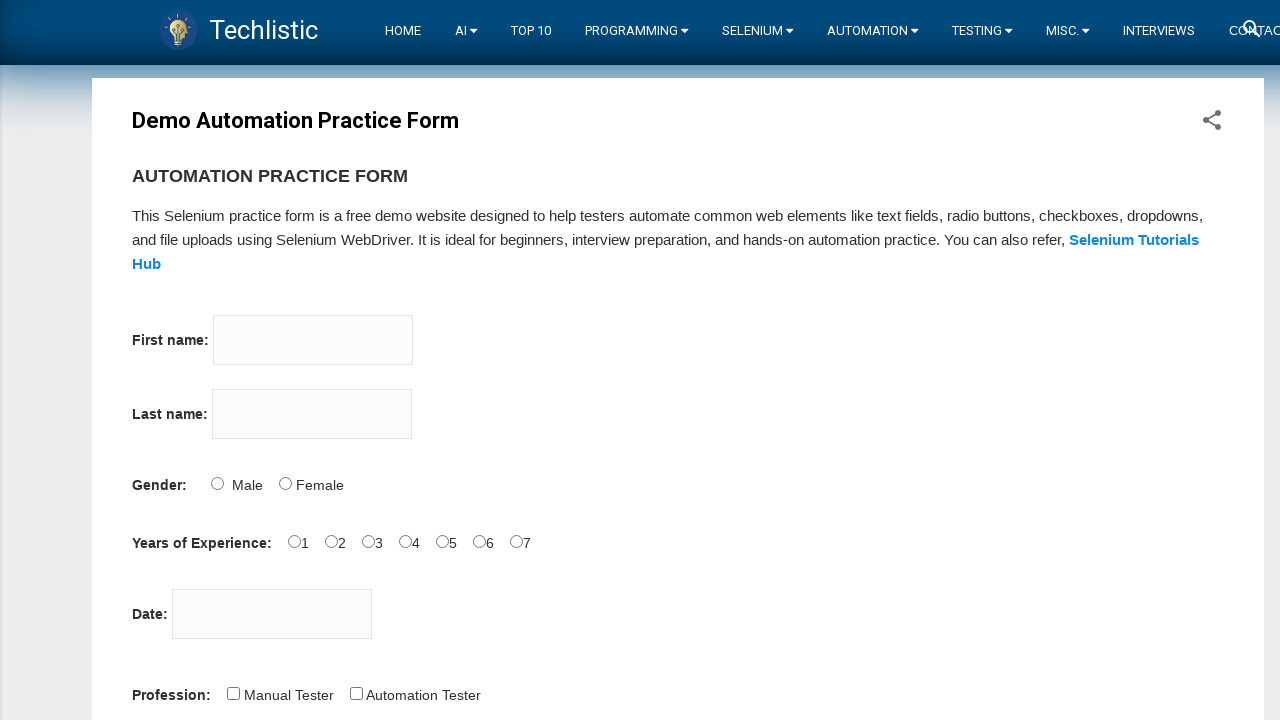

Filled first name field with 'Maruthiraja' on input[name='firstname']
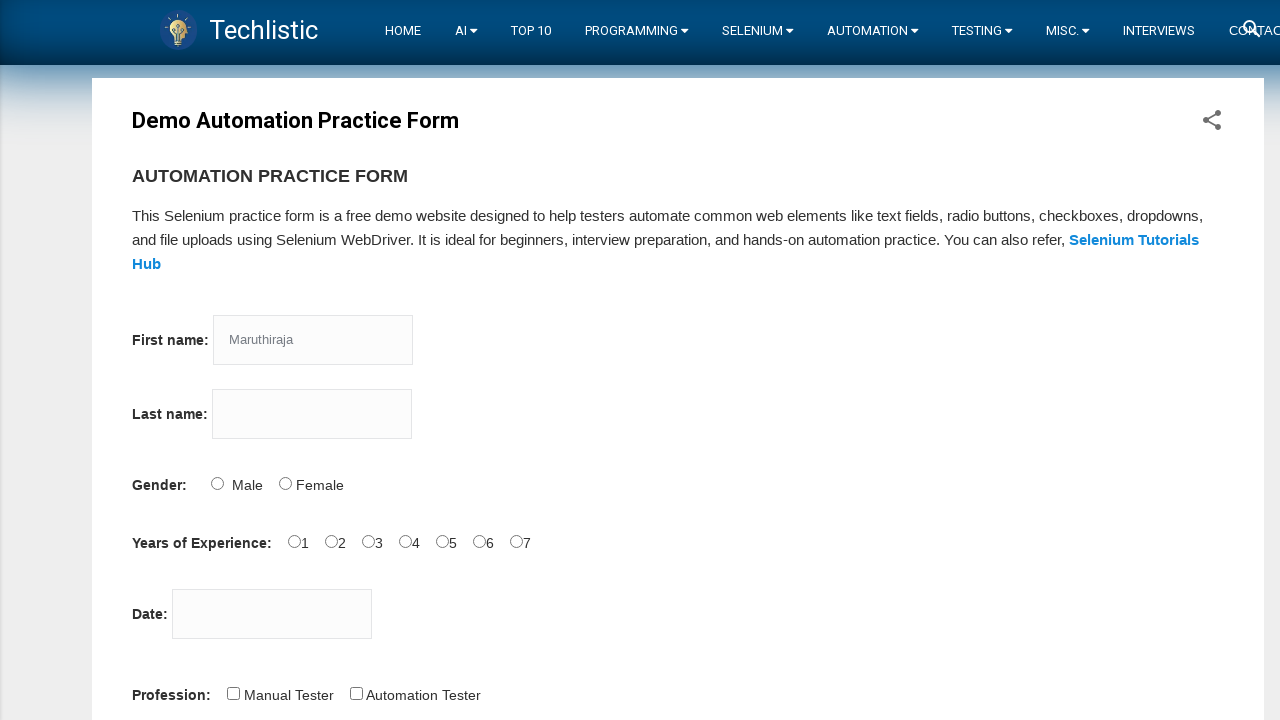

Filled last name field with 'BN' on input[name='lastname']
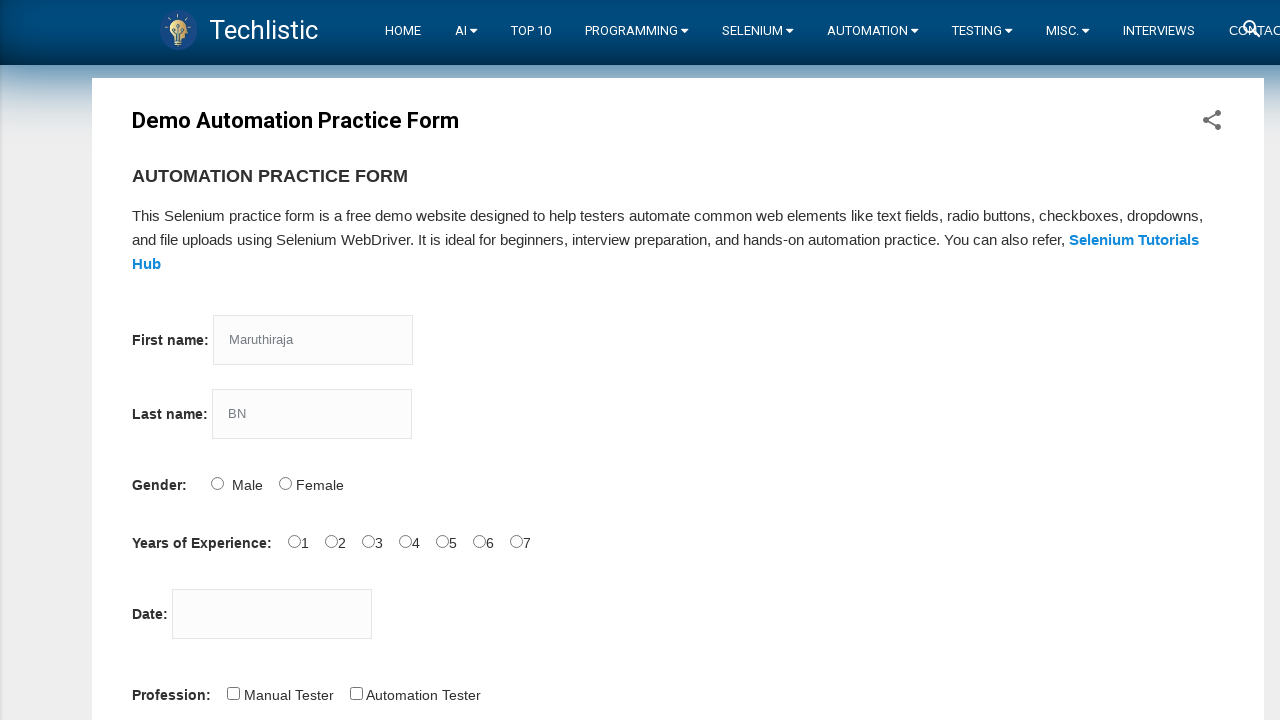

Selected male radio button at (217, 483) on xpath=//div/input[1][@name='sex']
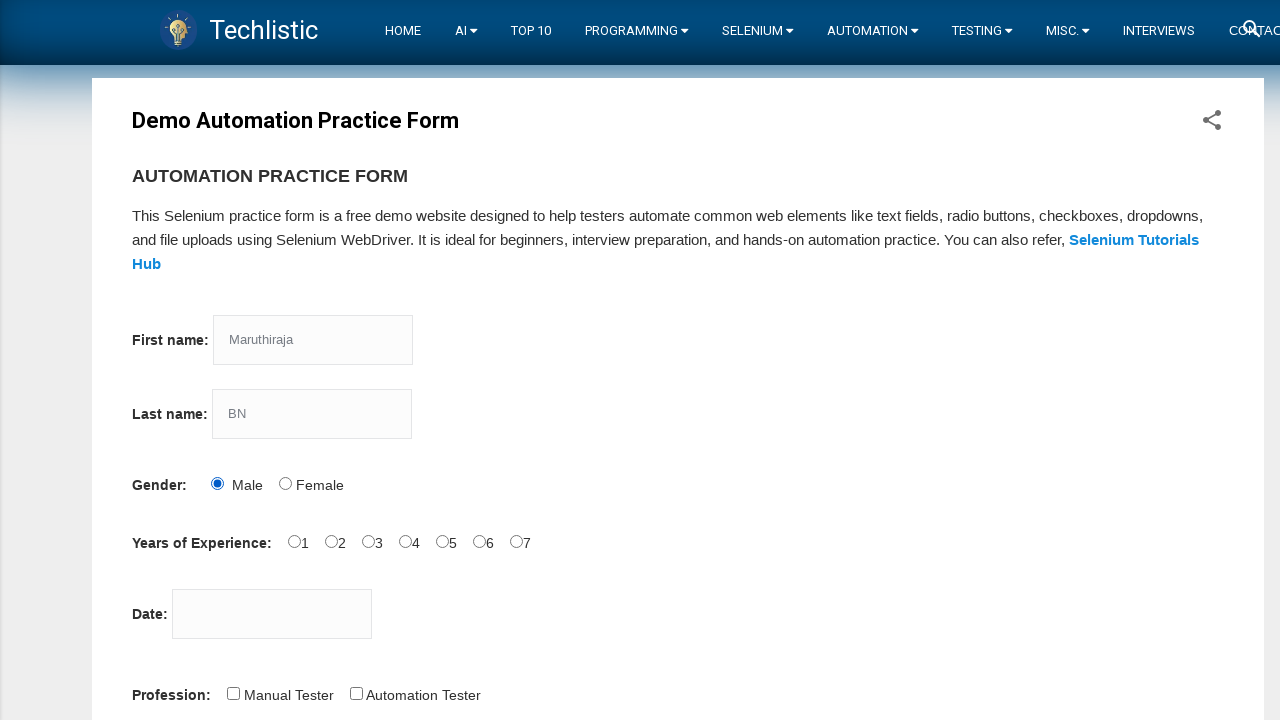

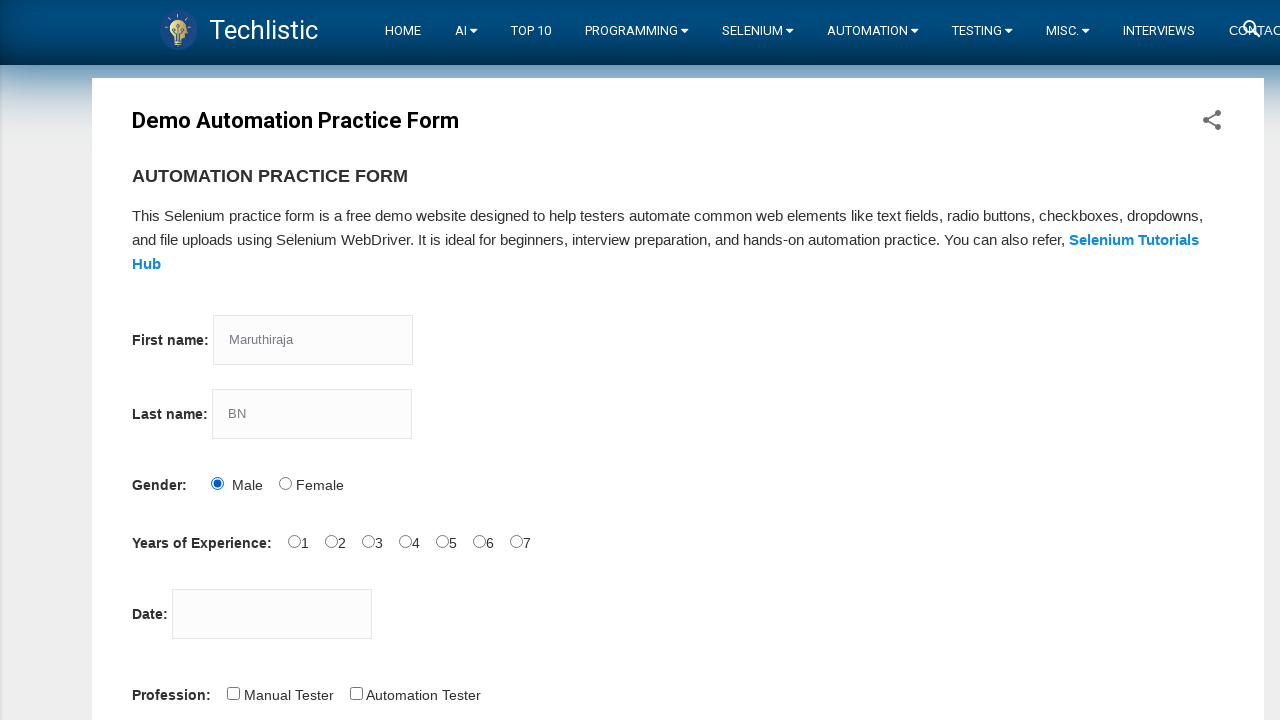